Tests adding a short two-character todo item

Starting URL: https://todomvc.com/examples/react/dist/

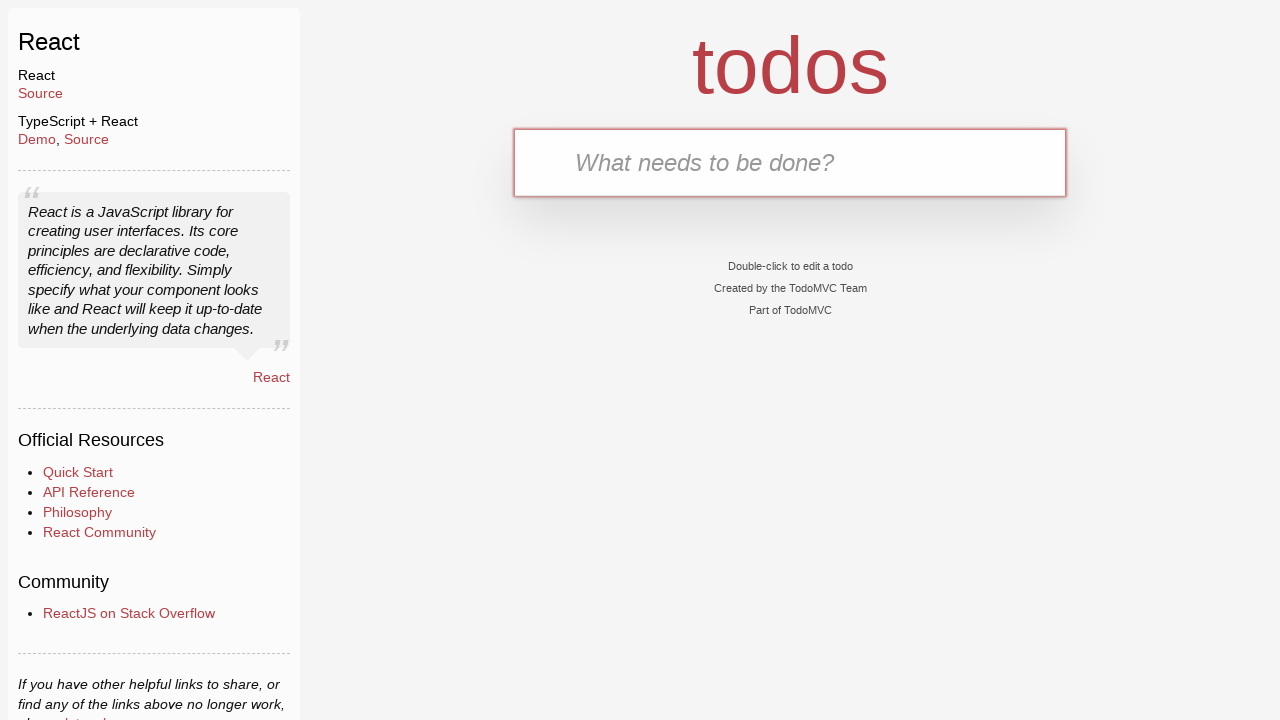

Filled new todo input with 'AB' on .new-todo
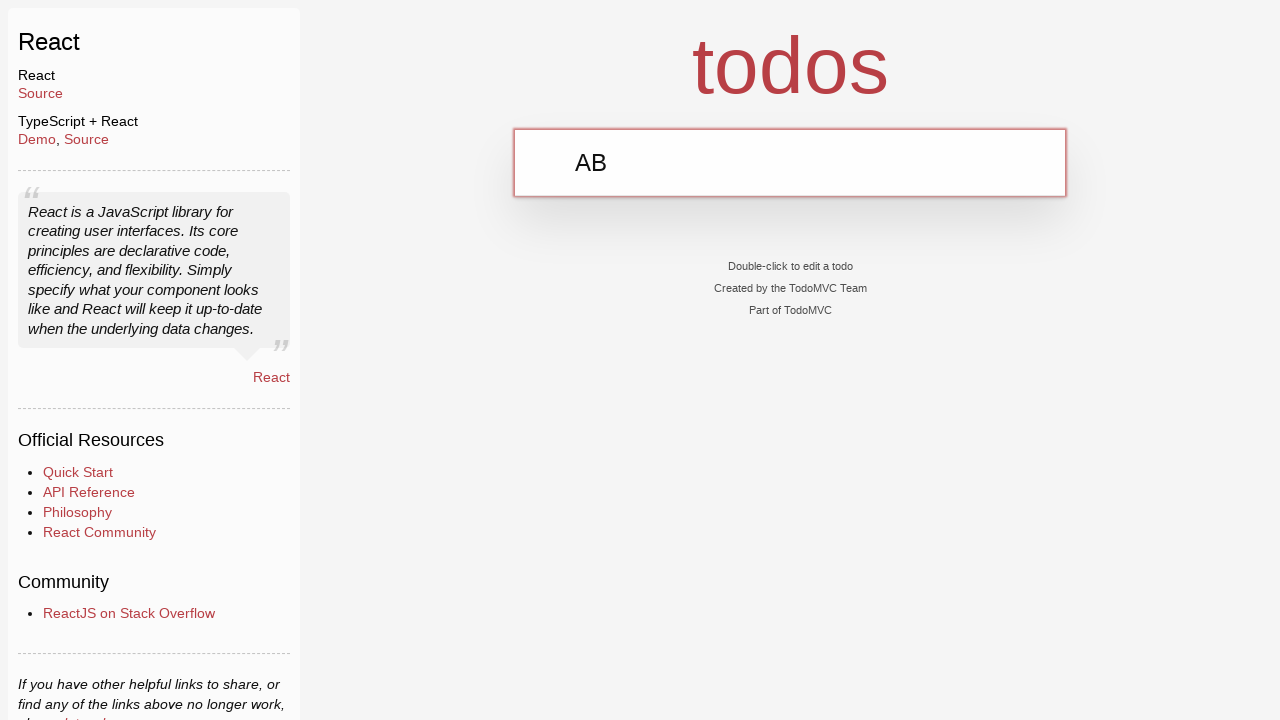

Pressed Enter to add the two-character todo item on .new-todo
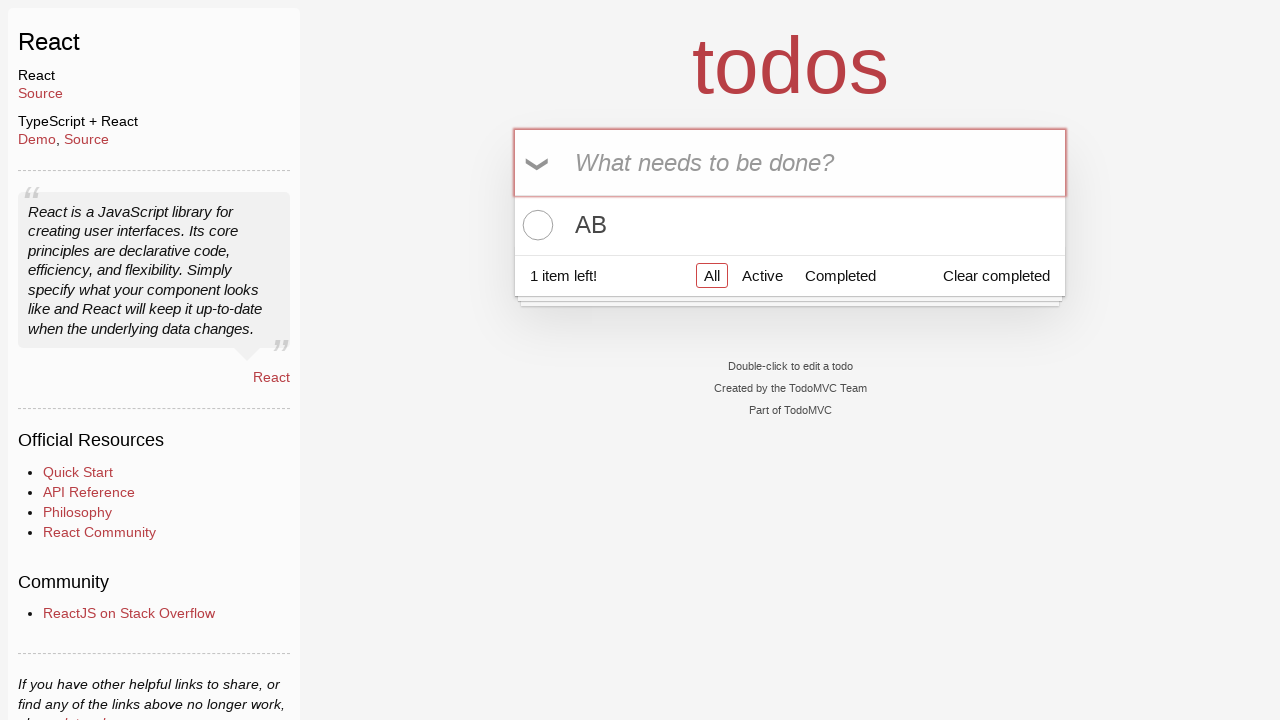

Verified todo item appeared in the list
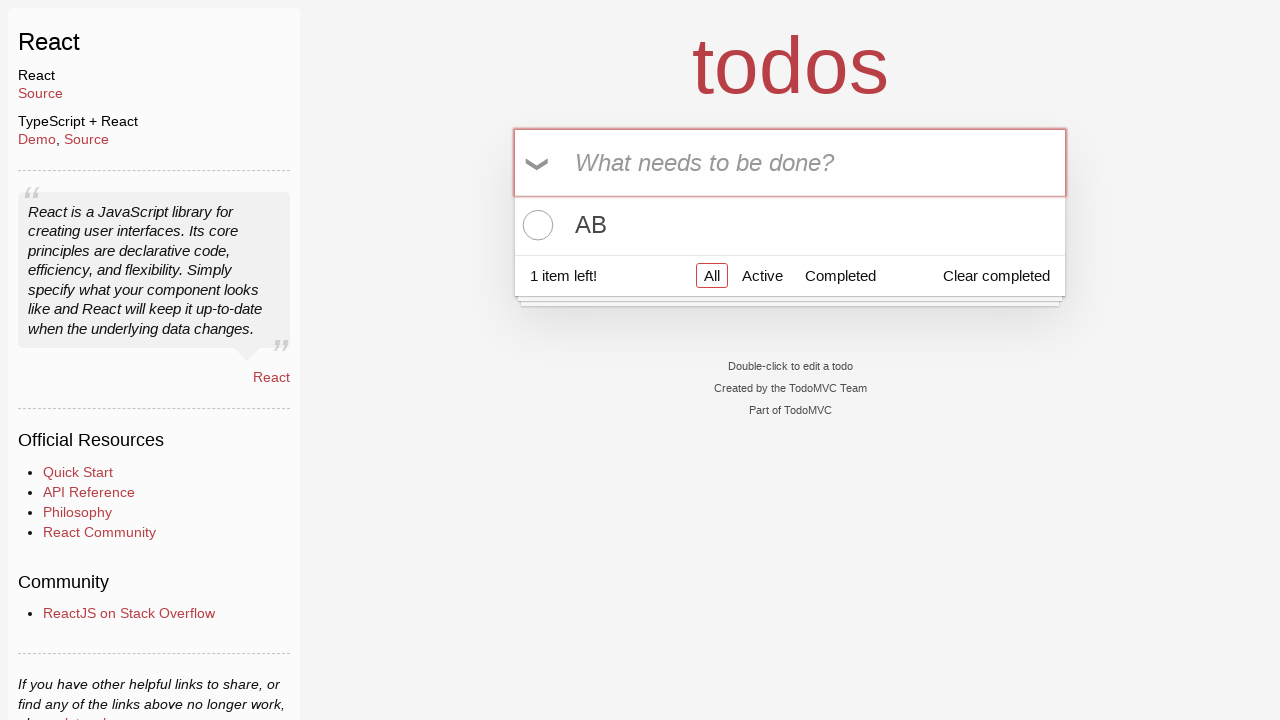

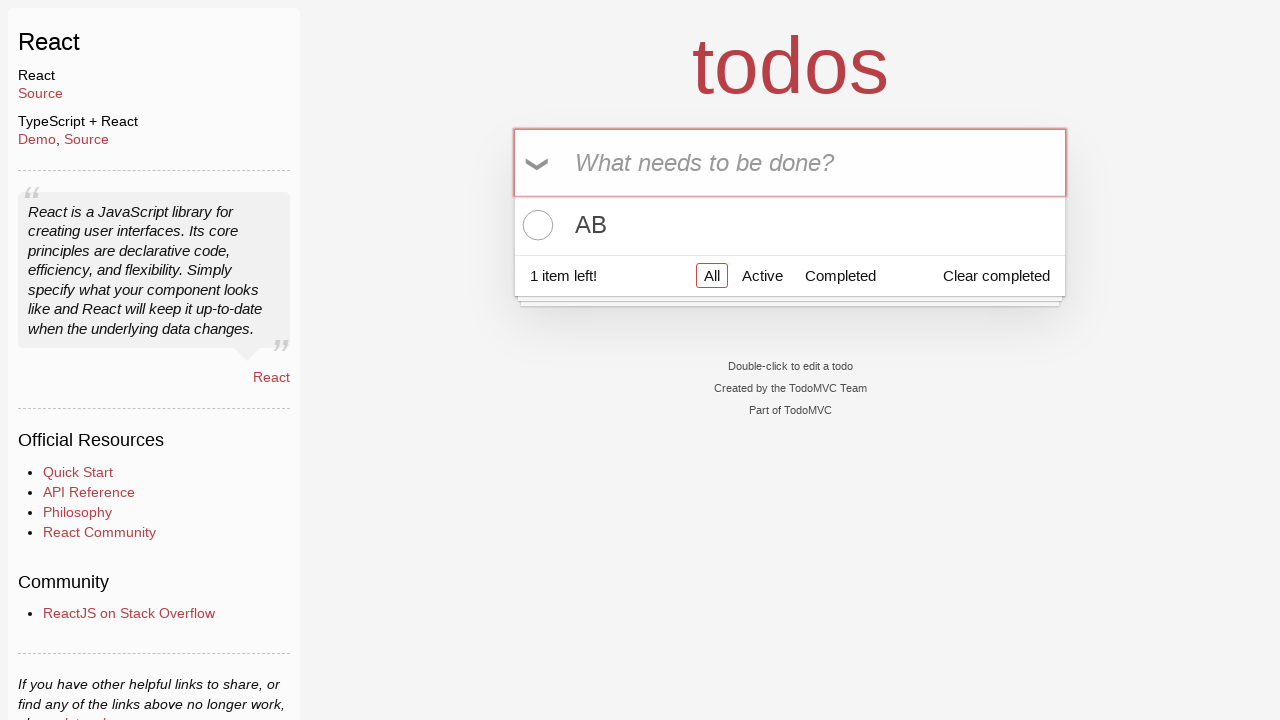